Tests navigation on a demo automation testing site by skipping sign-in, hovering over the SwitchTo menu, clicking on Frames, and then navigating to the iframe within iframe section.

Starting URL: http://demo.automationtesting.in/Index.html

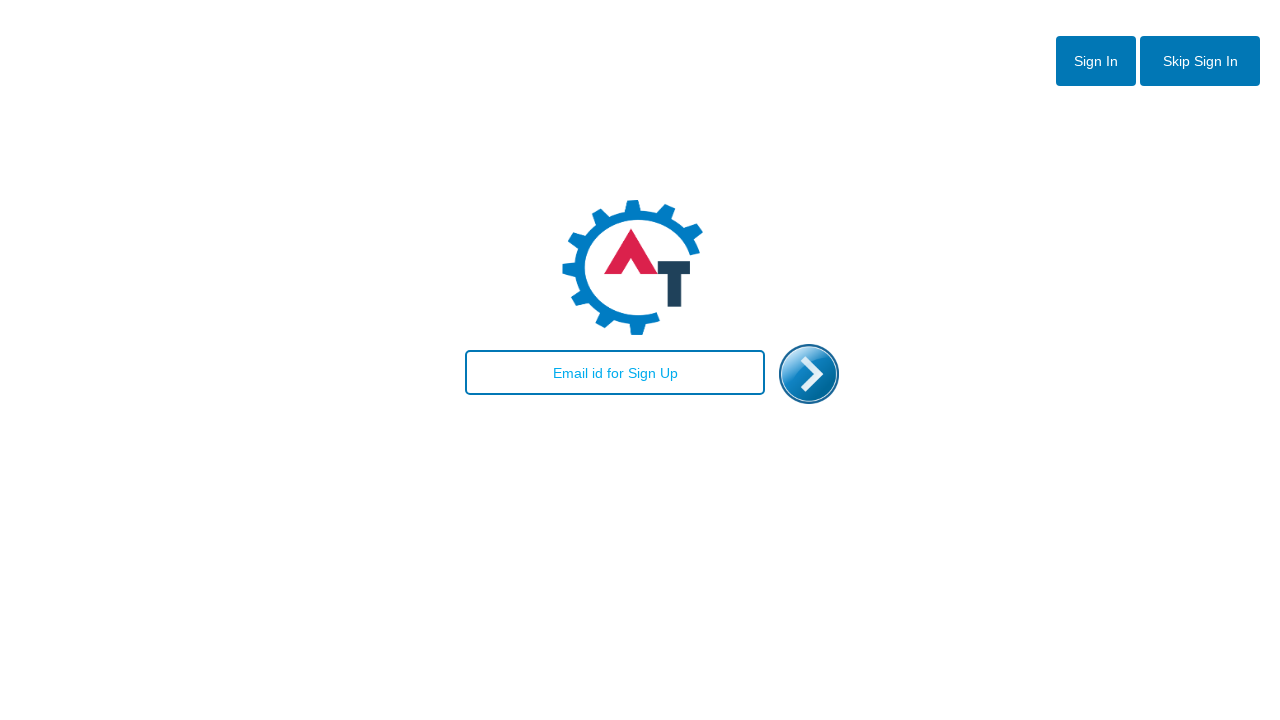

Clicked 'Skip Sign In' link to bypass authentication at (1200, 61) on text=Skip Sign In
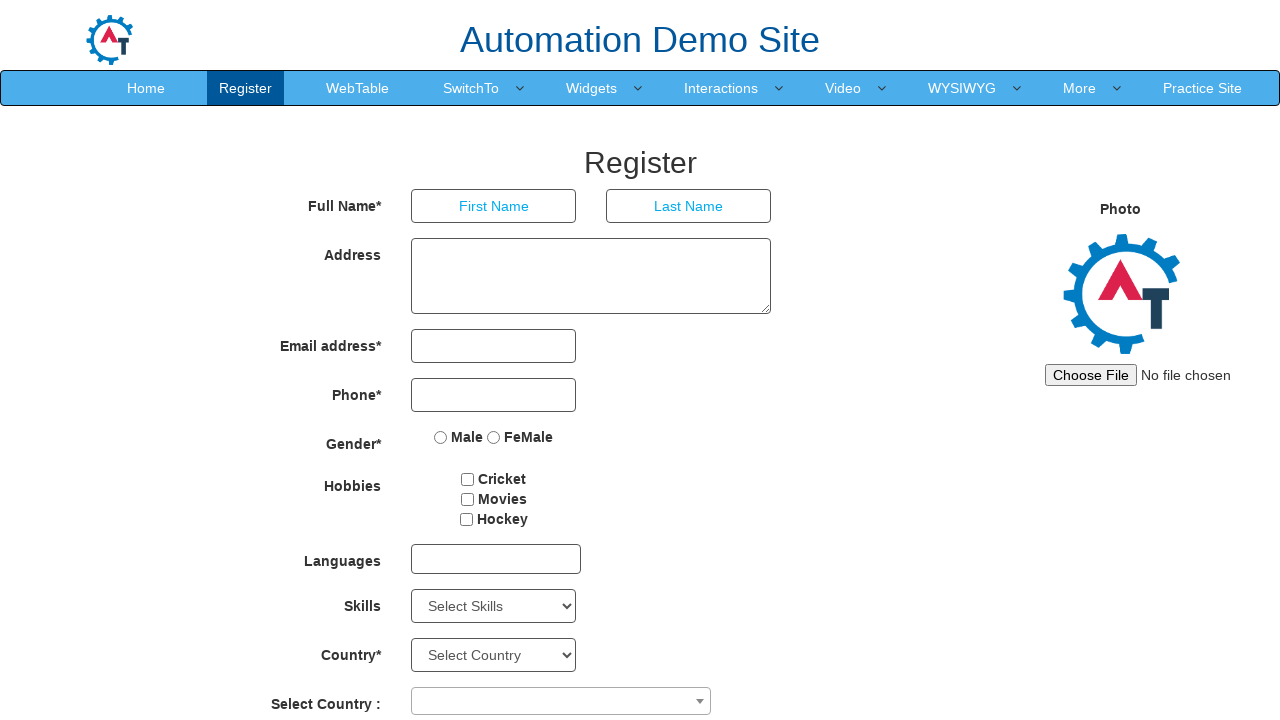

Hovered over 'SwitchTo' menu to reveal dropdown options at (471, 88) on text=SwitchTo
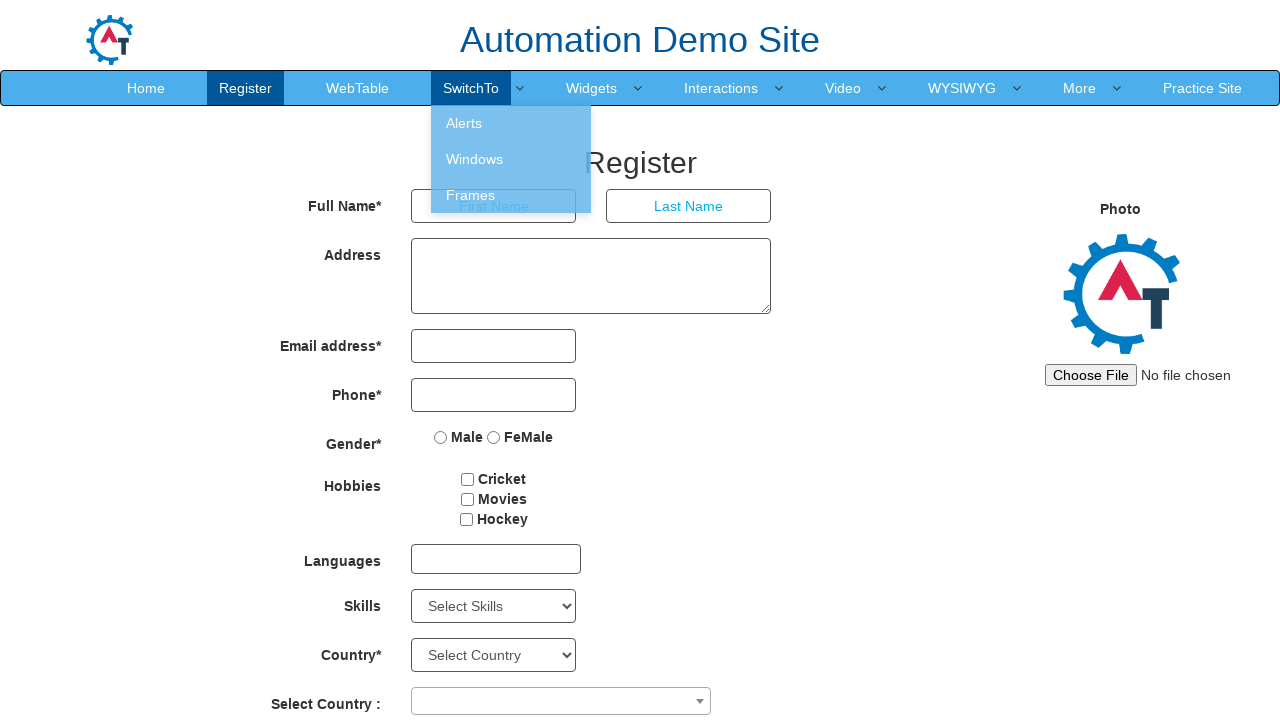

Clicked on 'Frames' link from the SwitchTo menu at (511, 195) on text=Frames
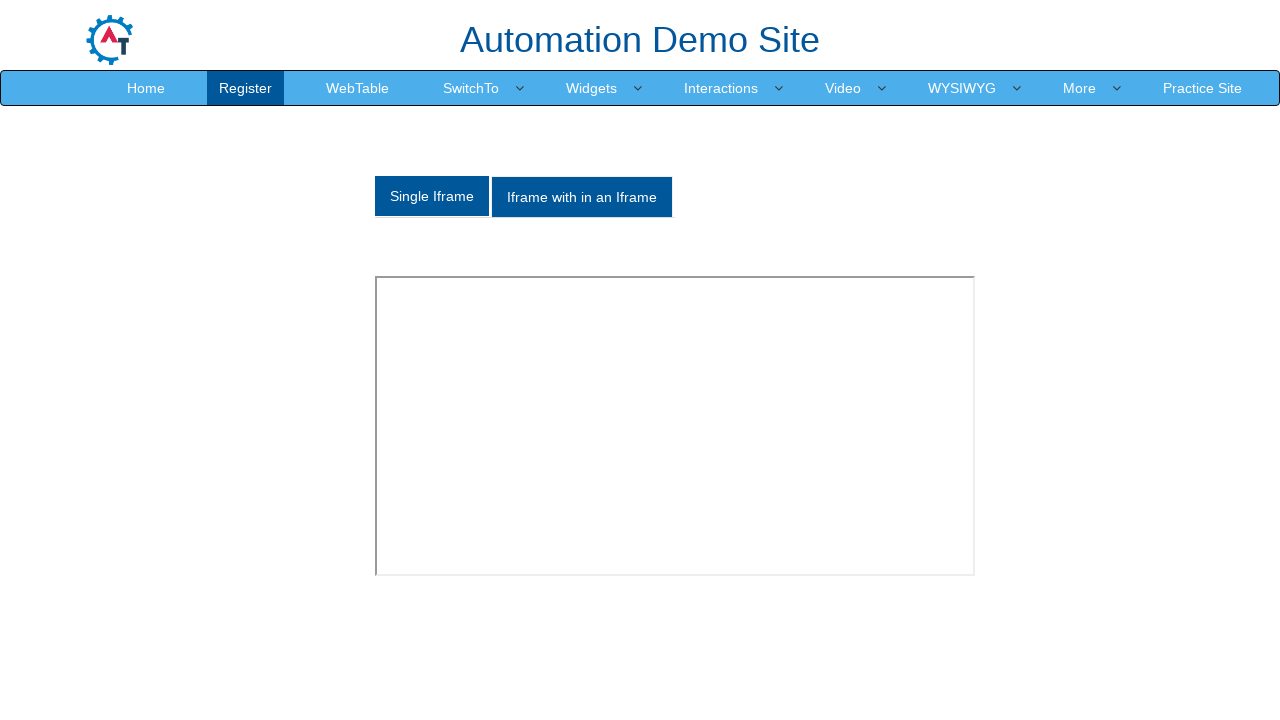

Clicked on 'Iframe with in an Iframe' link to navigate to nested iframe section at (582, 197) on text=Iframe with in an Iframe
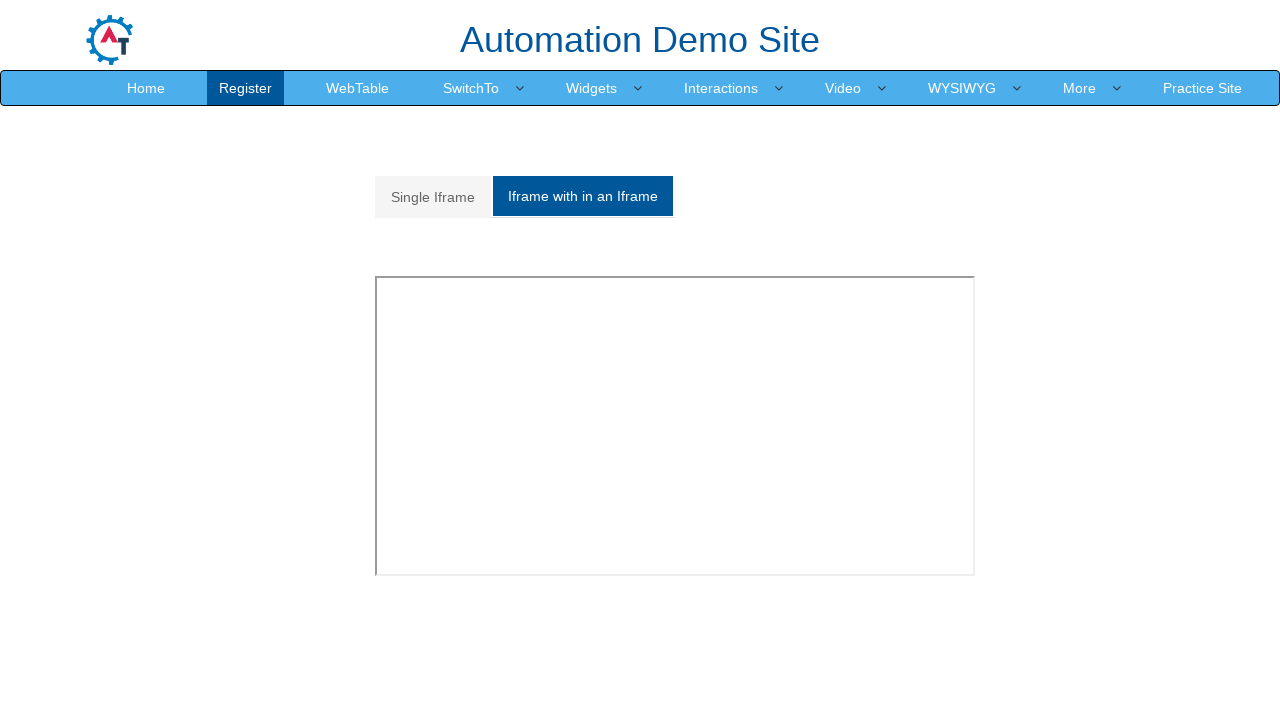

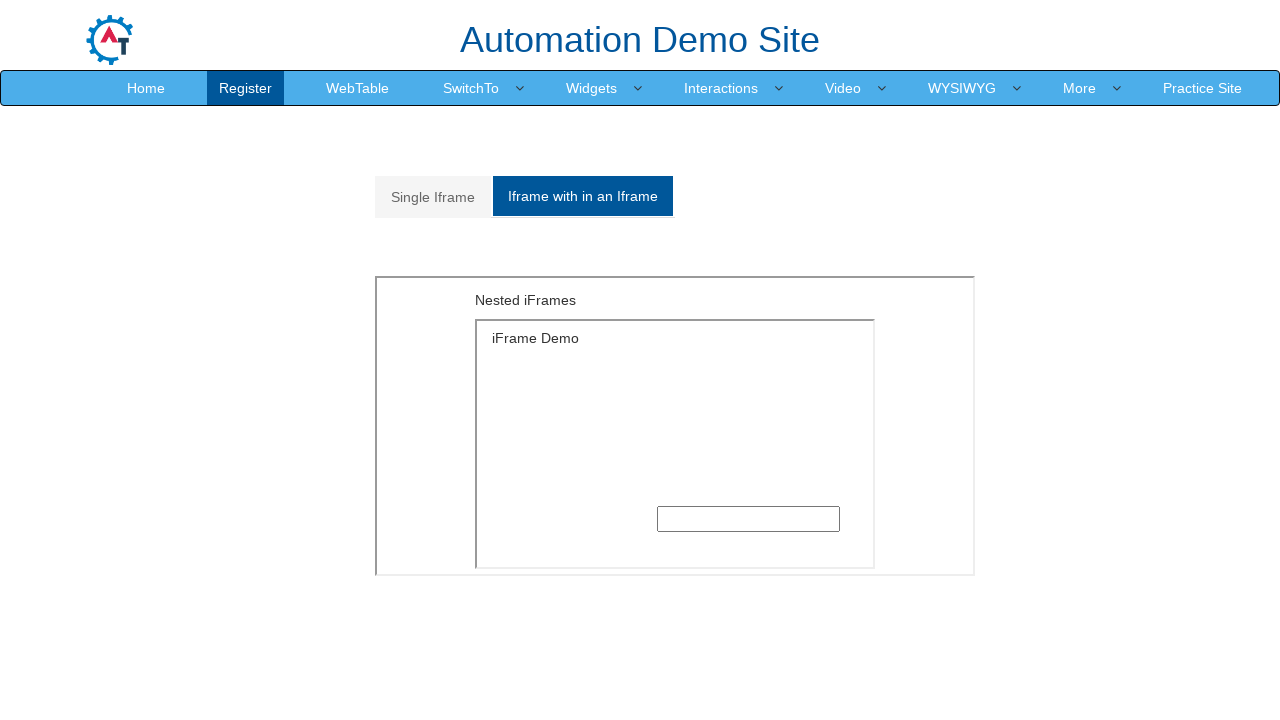